Tests dropdown selection functionality by iterating through options and selecting items by index, value, and visible text

Starting URL: https://omayo.blogspot.com/

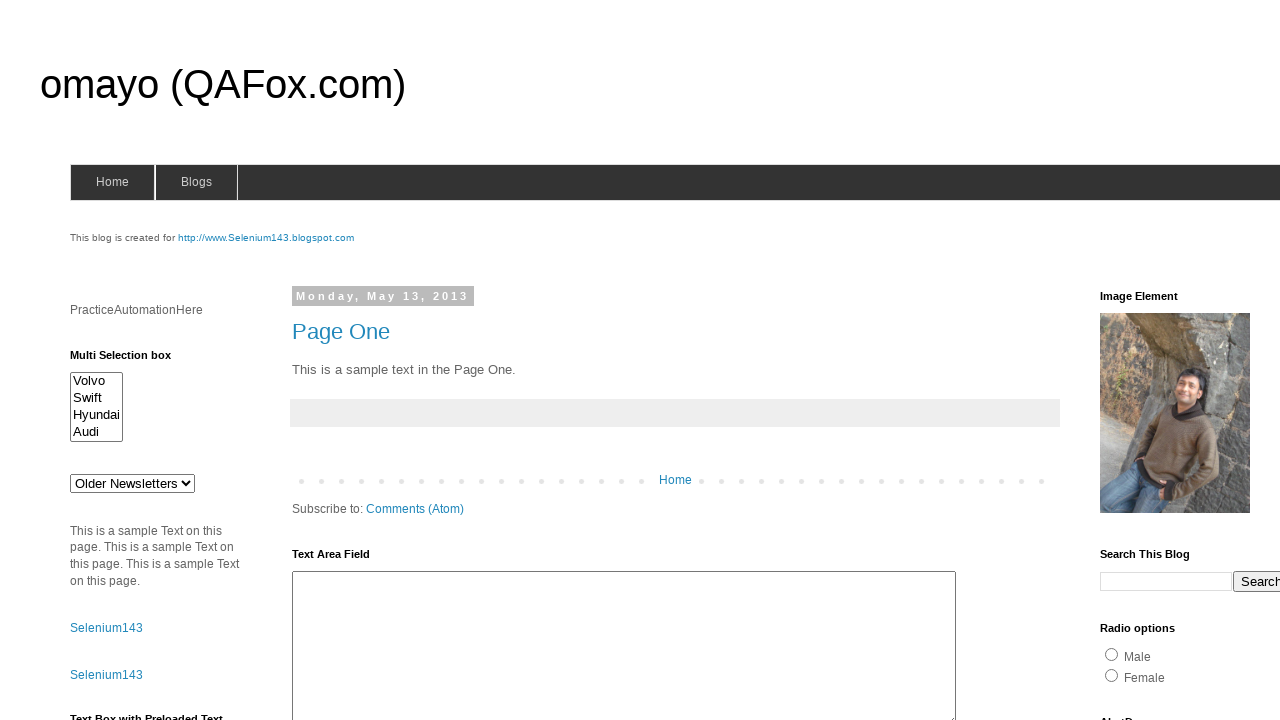

Located dropdown element with id 'drop1'
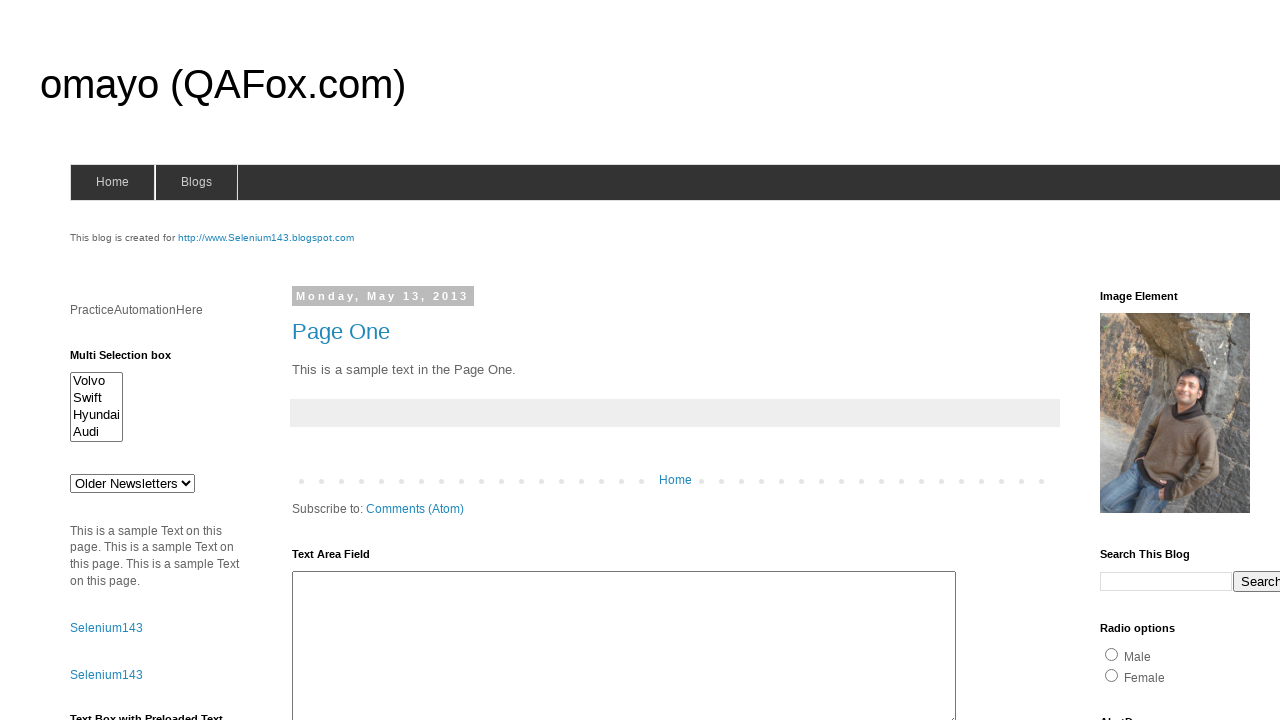

Retrieved all options from dropdown
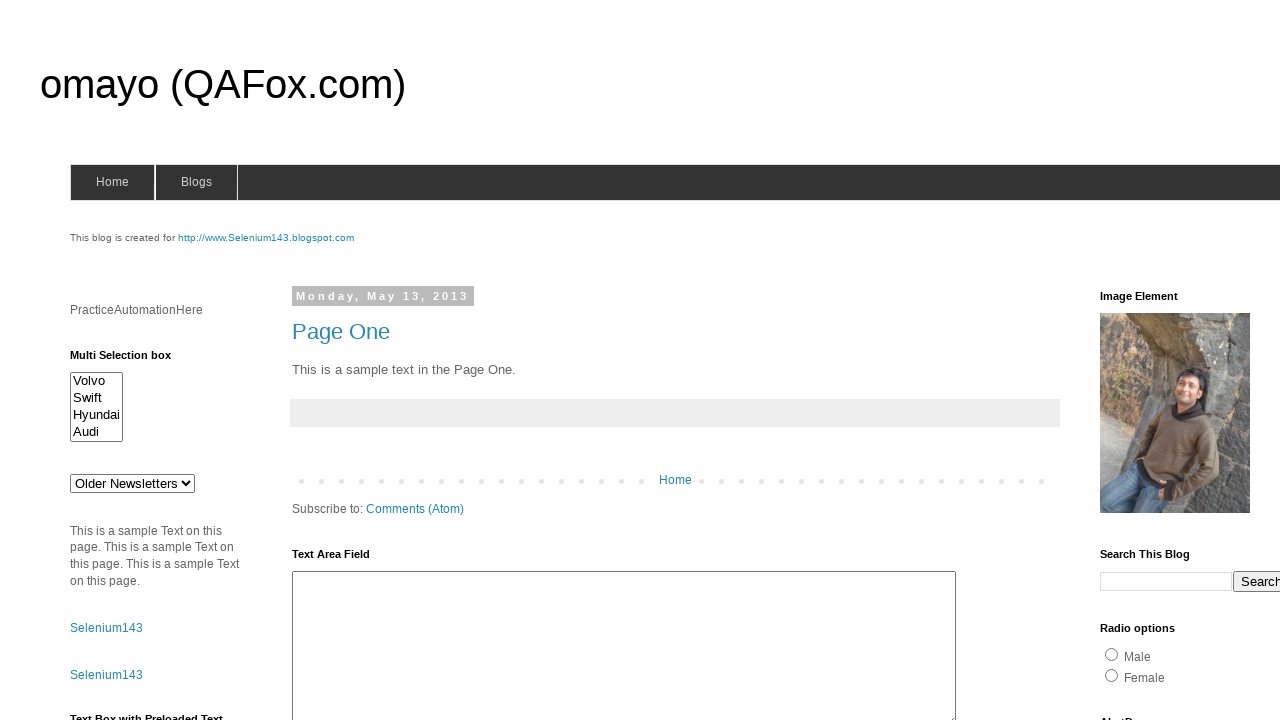

Selected dropdown option by index 0 on #drop1
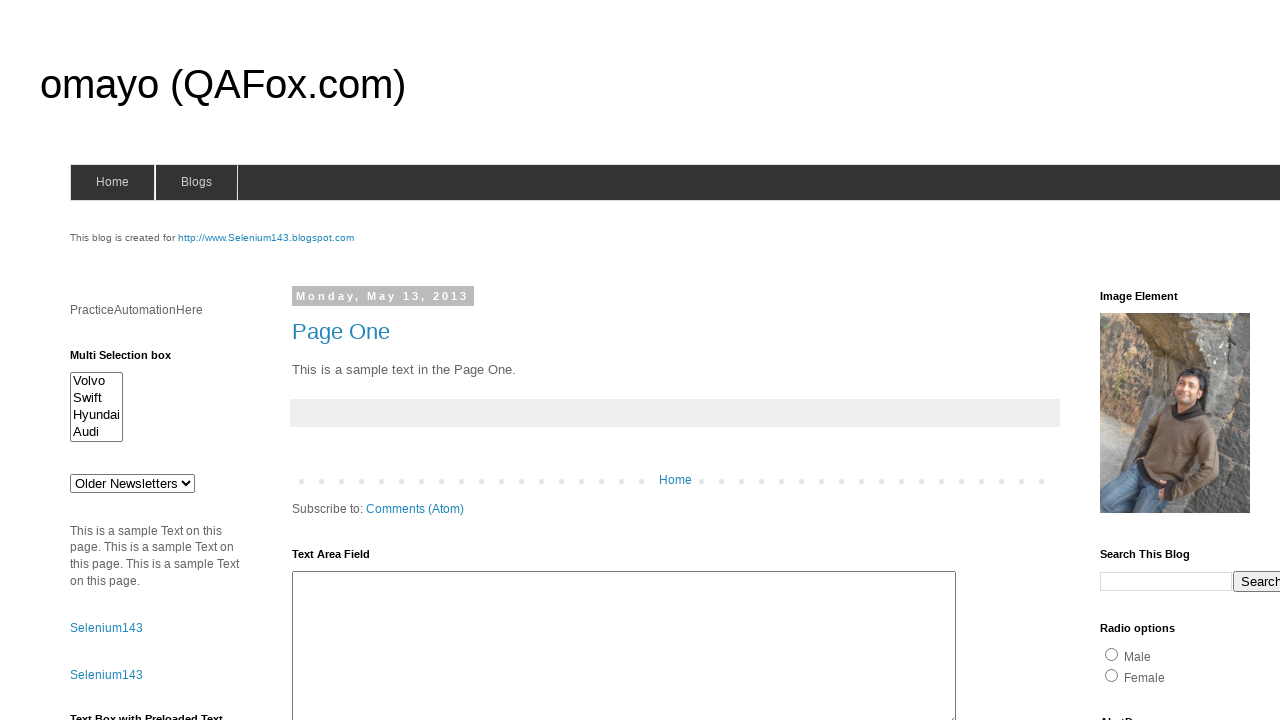

Selected dropdown option by value 'def' on #drop1
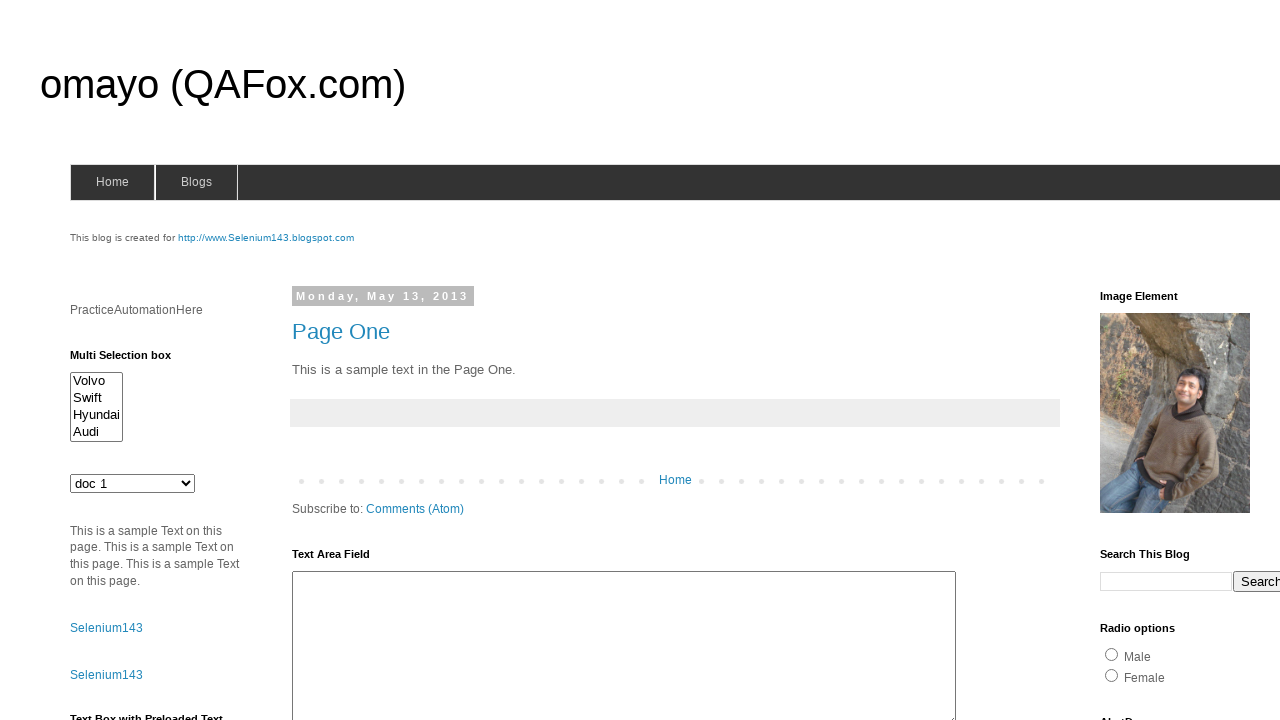

Selected dropdown option by visible text 'doc 2' on #drop1
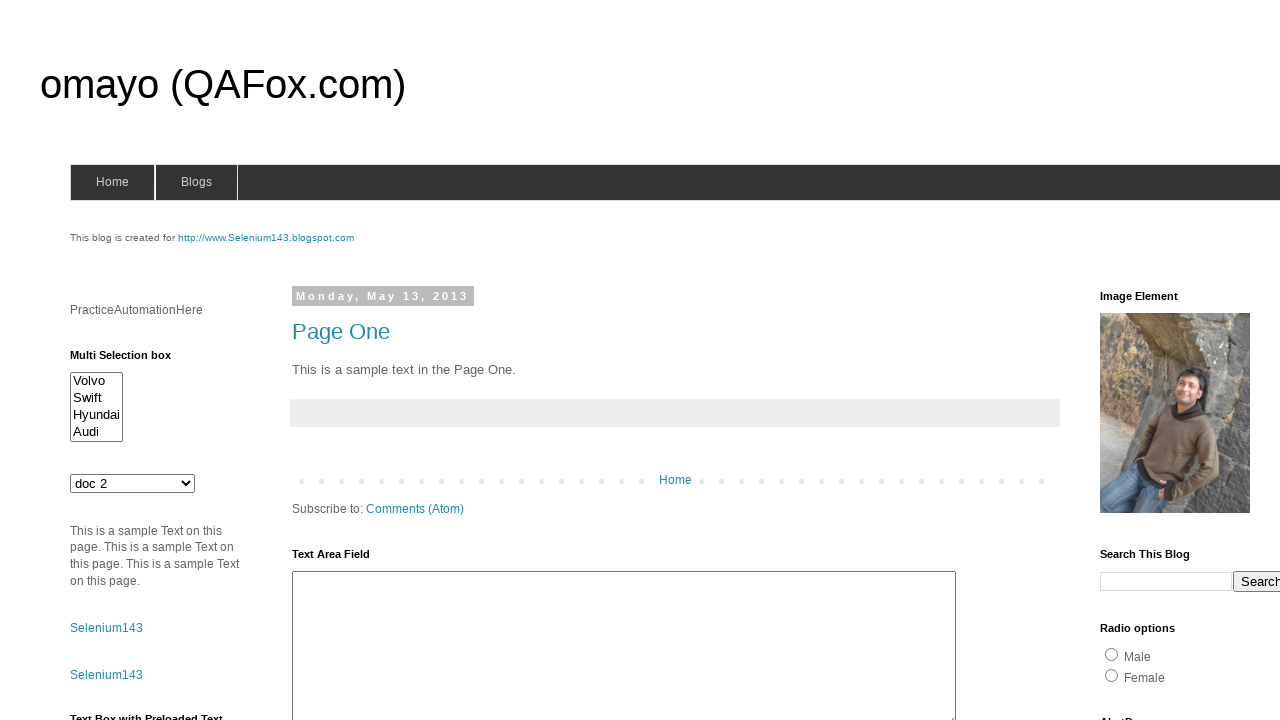

Retrieved currently selected option: doc 2

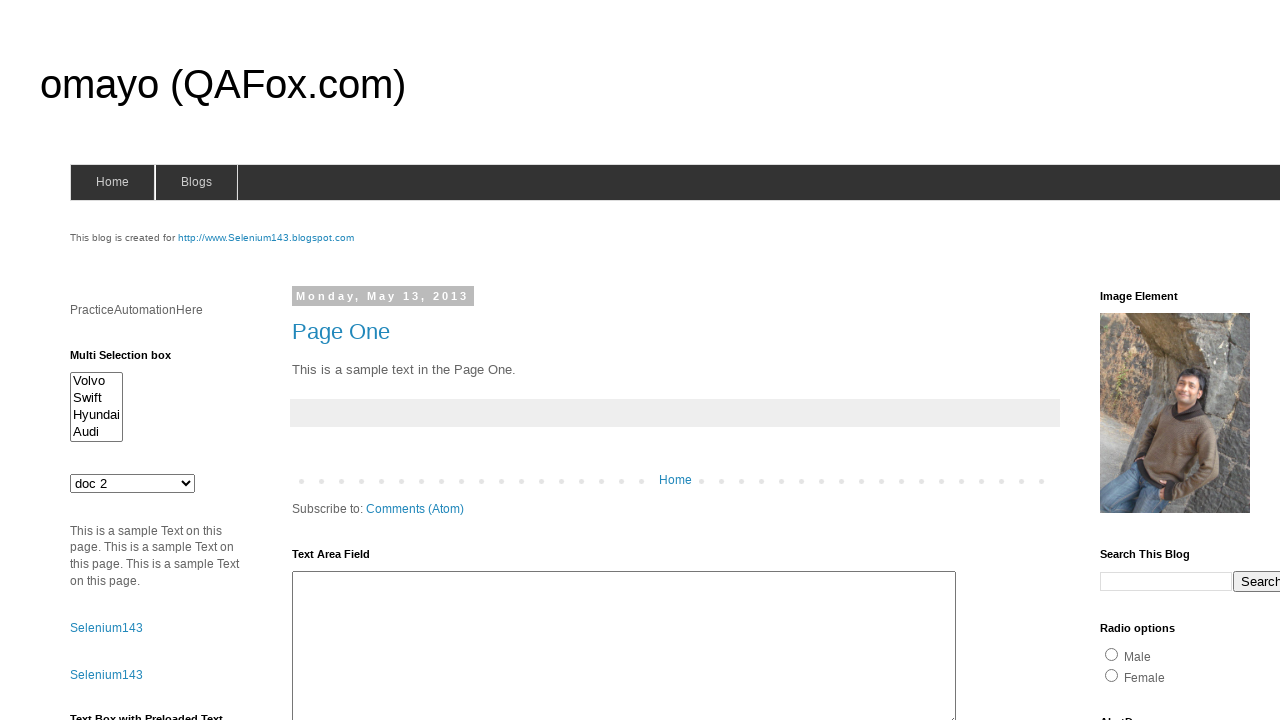

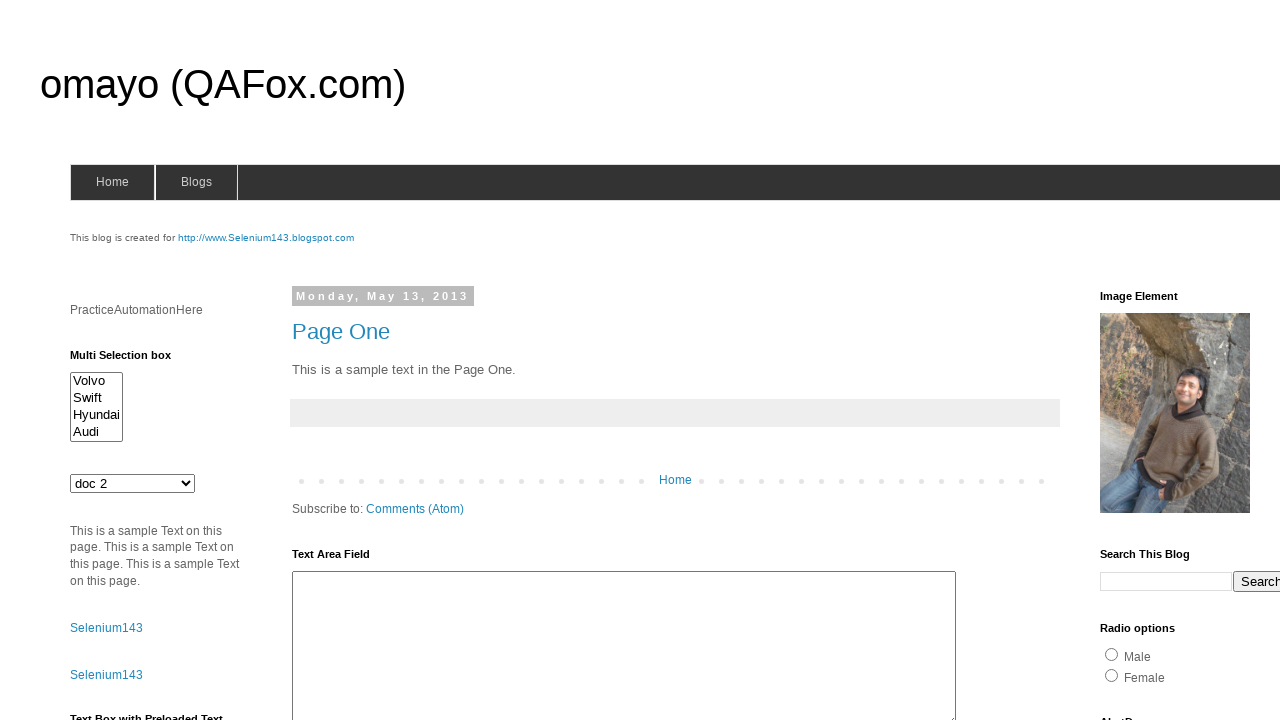